Tests HTML5 form validation by submitting incomplete forms and verifying validation messages

Starting URL: https://automationfc.github.io/html5/index.html

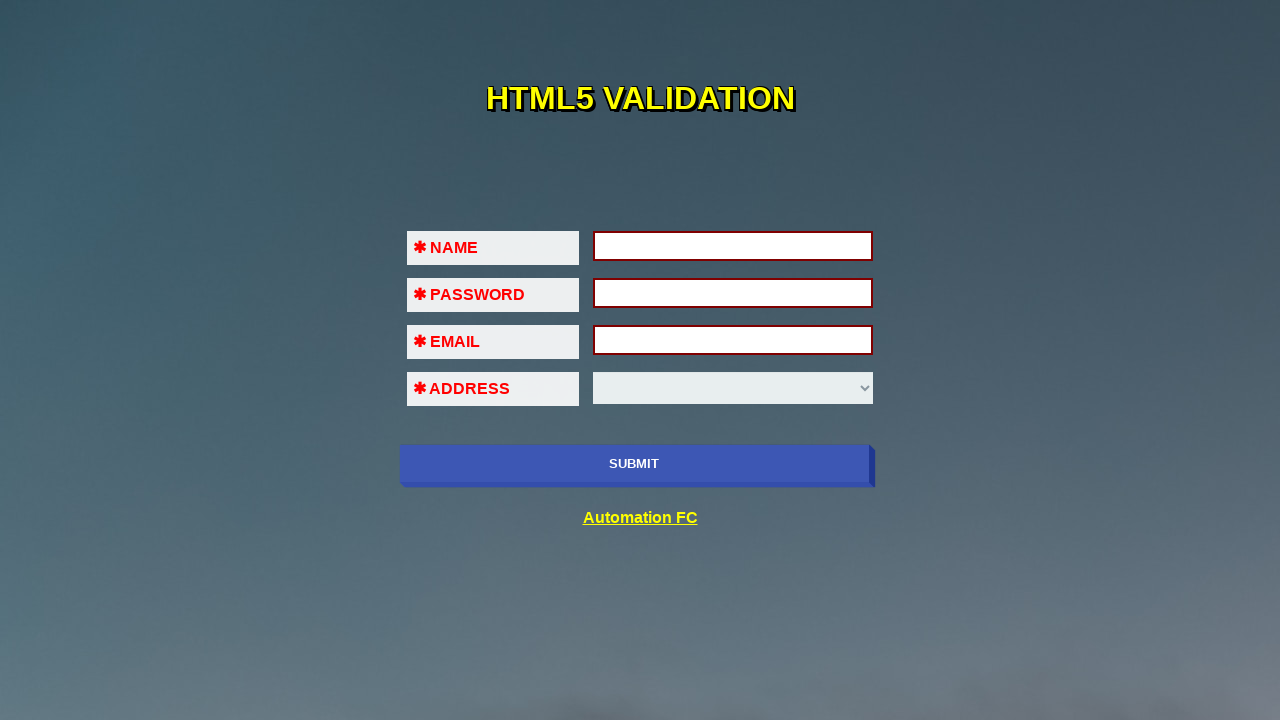

Clicked submit button without filling any fields to test validation at (634, 464) on input[name='submit-btn']
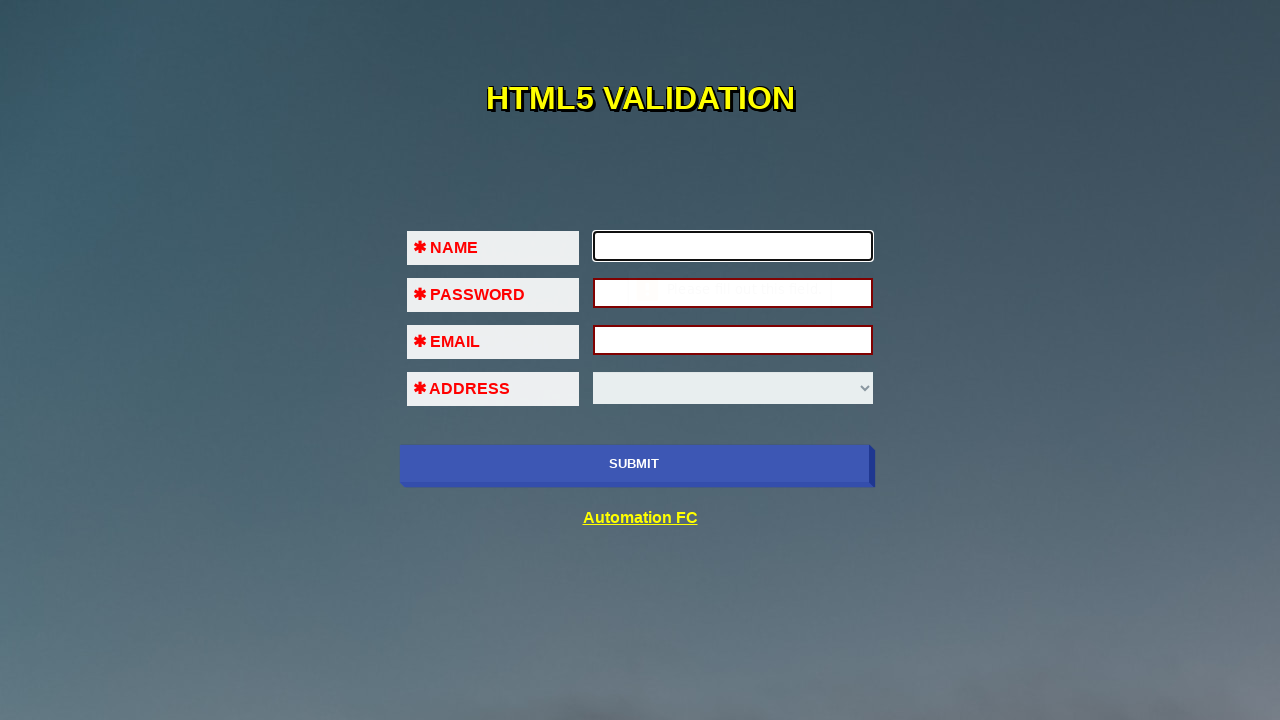

Filled first name field with 'John Smith' on input[name='fname']
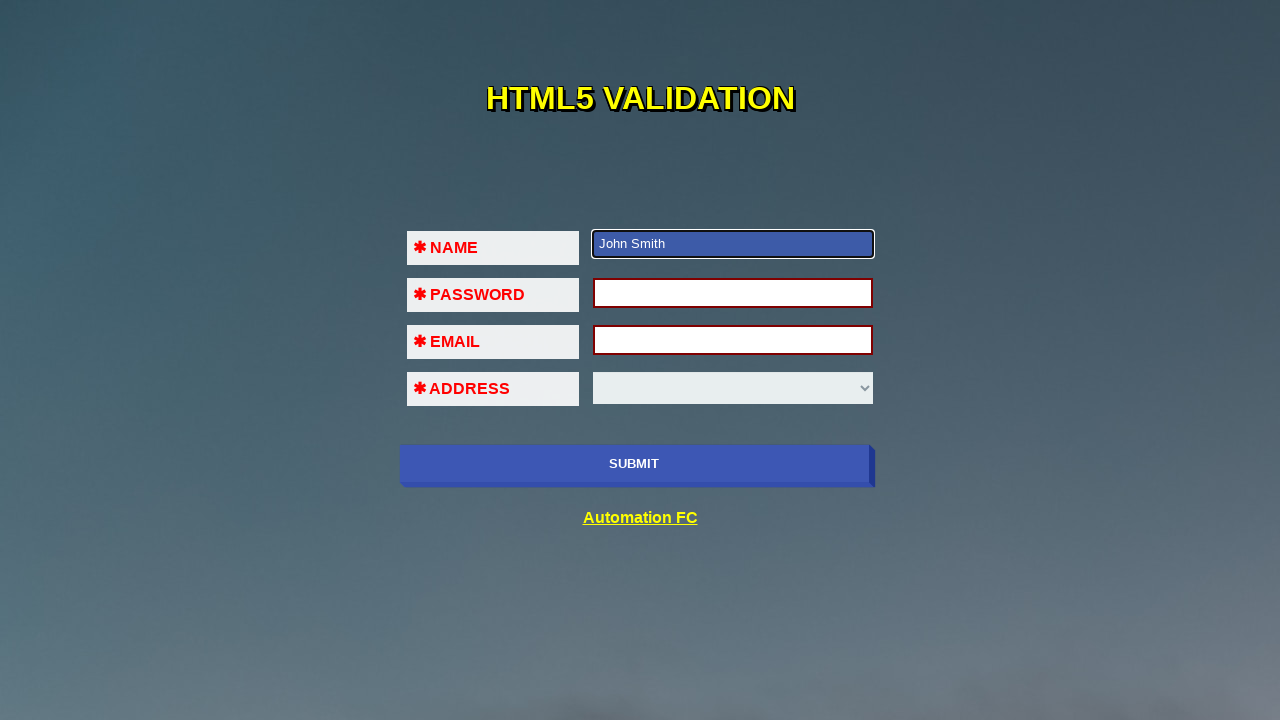

Clicked submit button to test validation with only first name filled at (634, 464) on input[name='submit-btn']
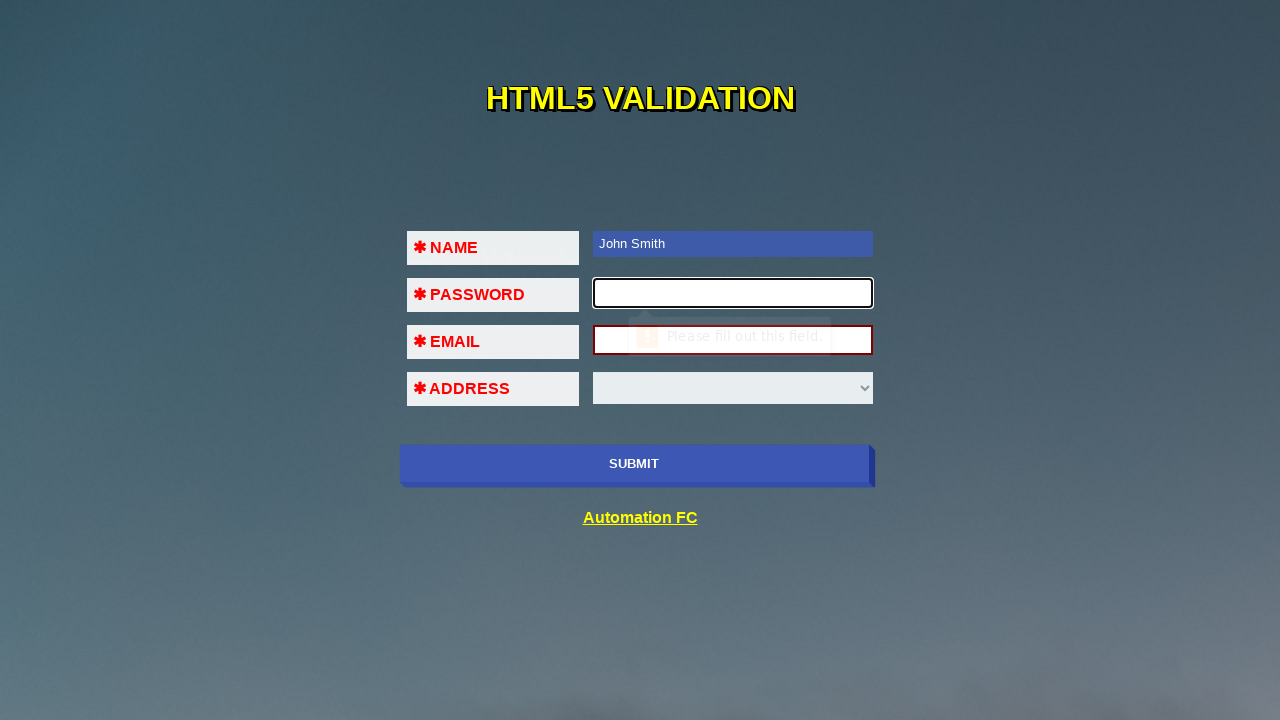

Filled password field with 'password123' on input[name='pass']
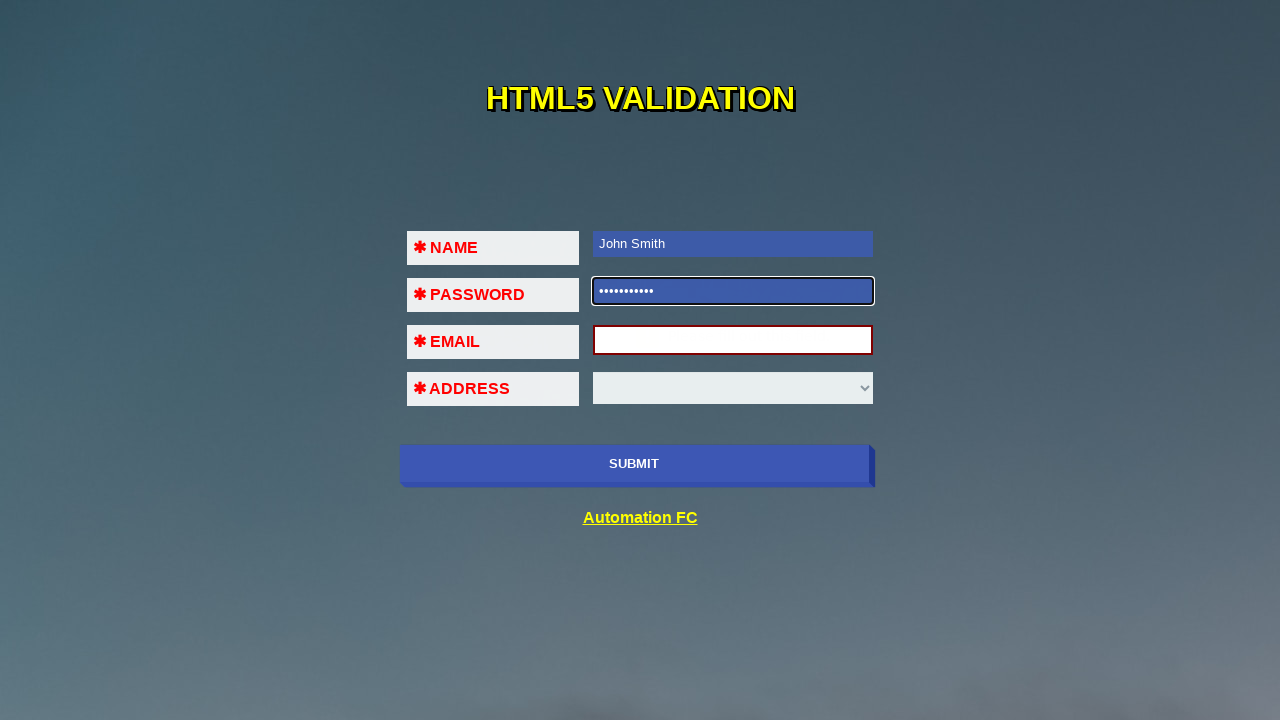

Clicked submit button to test validation with first name and password filled at (634, 464) on input[name='submit-btn']
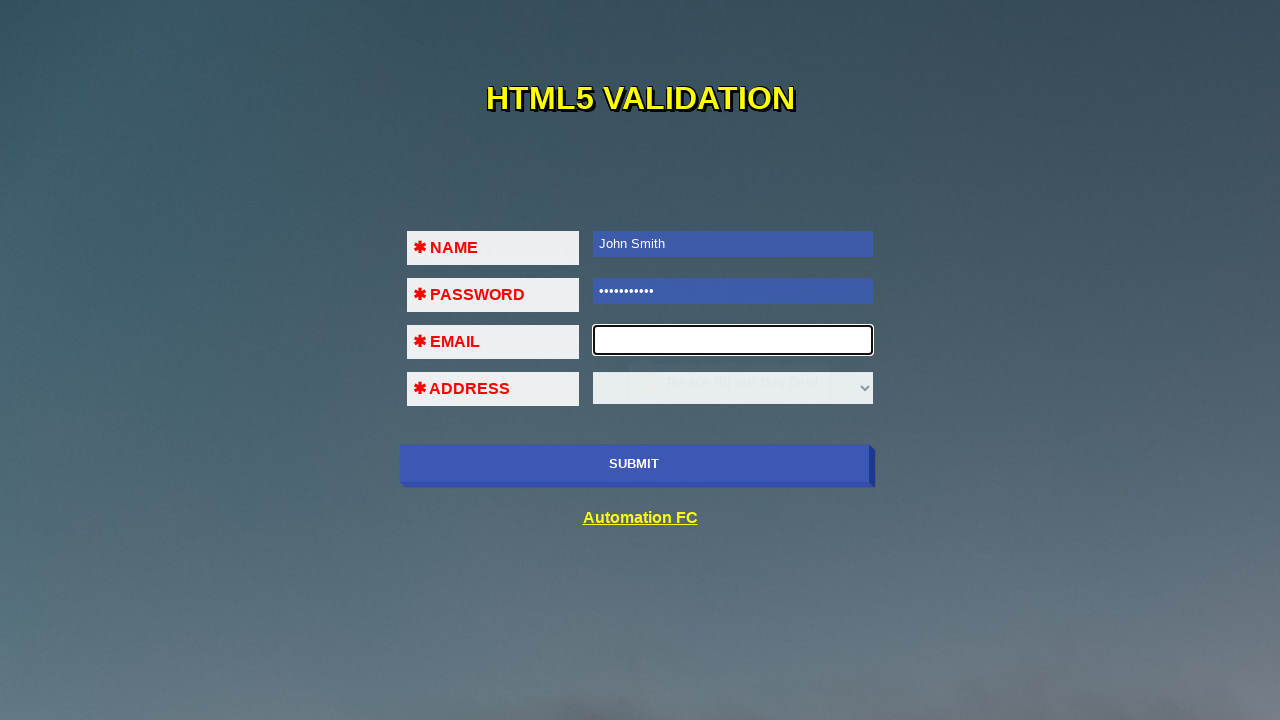

Filled email field with invalid format '123#@!!@$' on input[name='em']
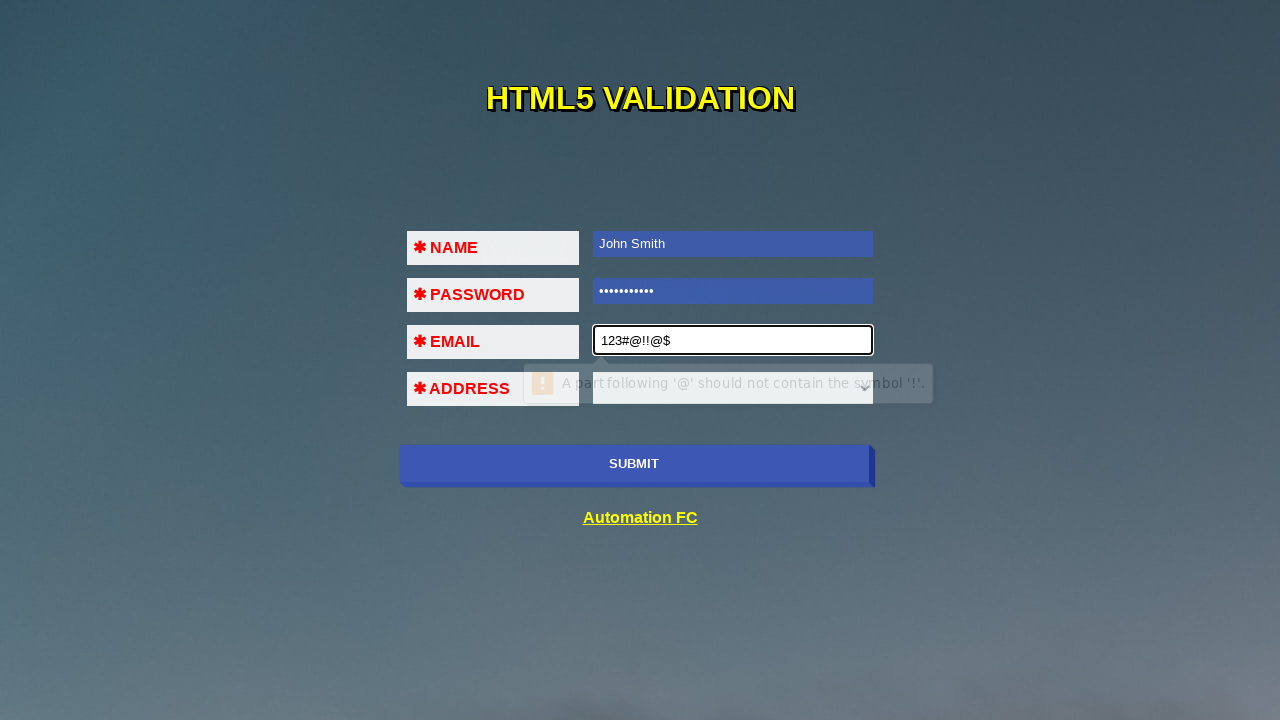

Clicked submit button to test validation with invalid email format at (634, 464) on input[name='submit-btn']
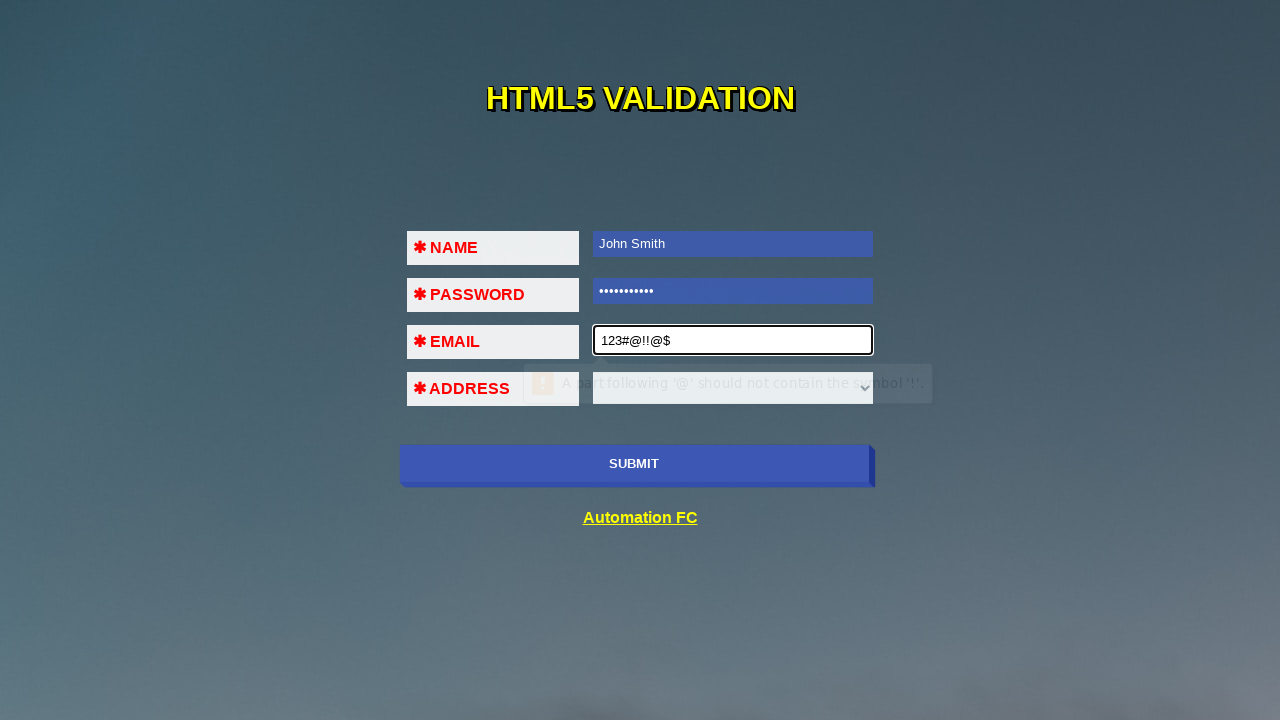

Filled email field with incomplete format 'test@test' on input[name='em']
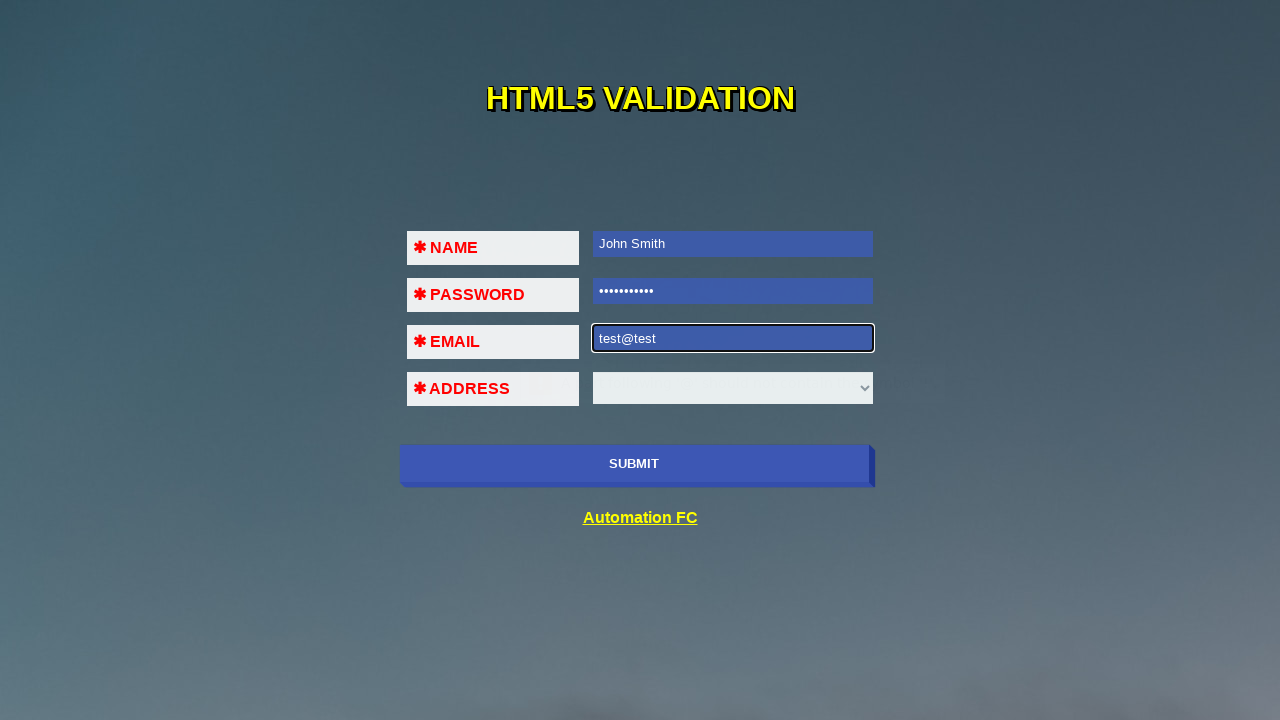

Clicked submit button to test validation with incomplete email format at (634, 464) on input[name='submit-btn']
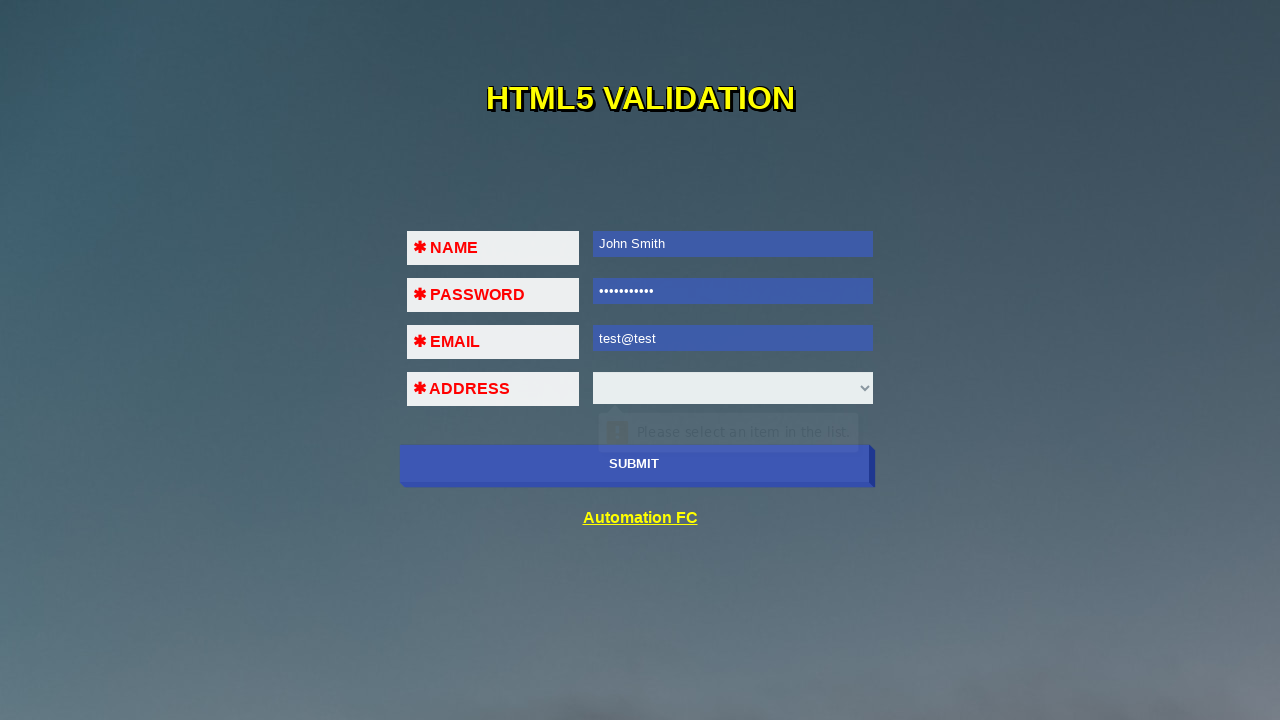

Filled email field with valid format 'testuser@example.com' on input[name='em']
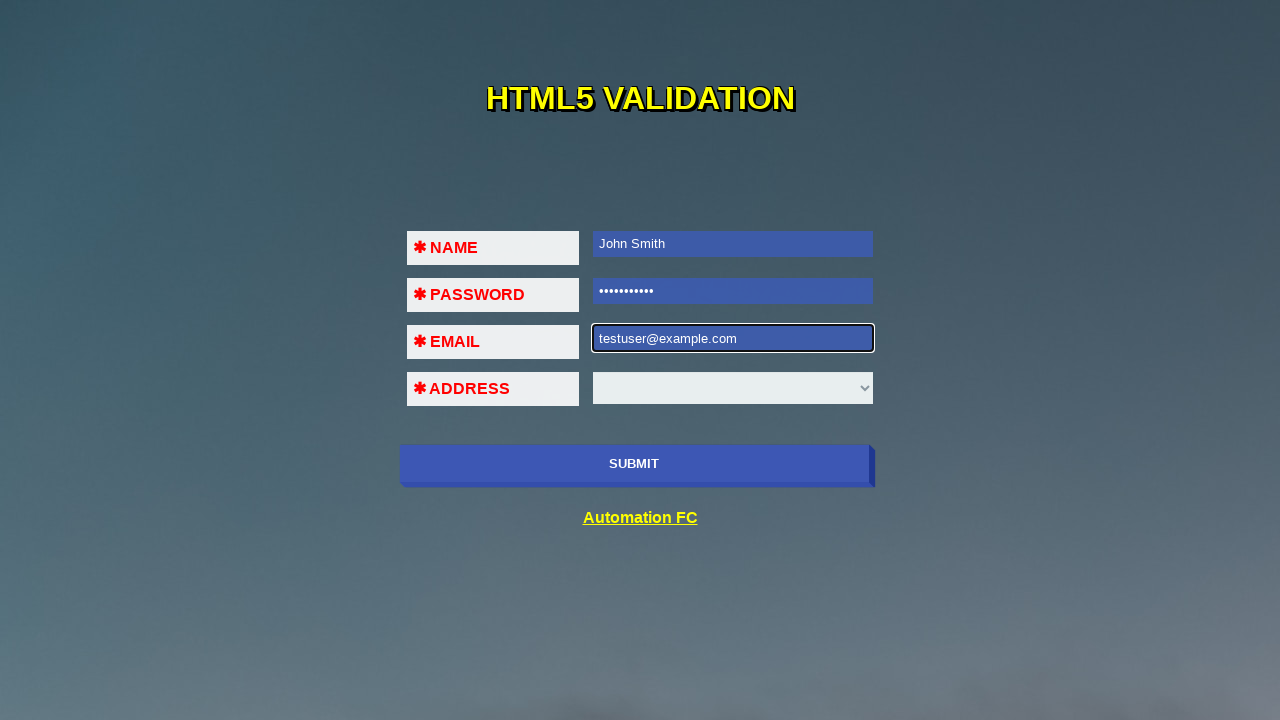

Selected 'DA NANG' from location dropdown on li select
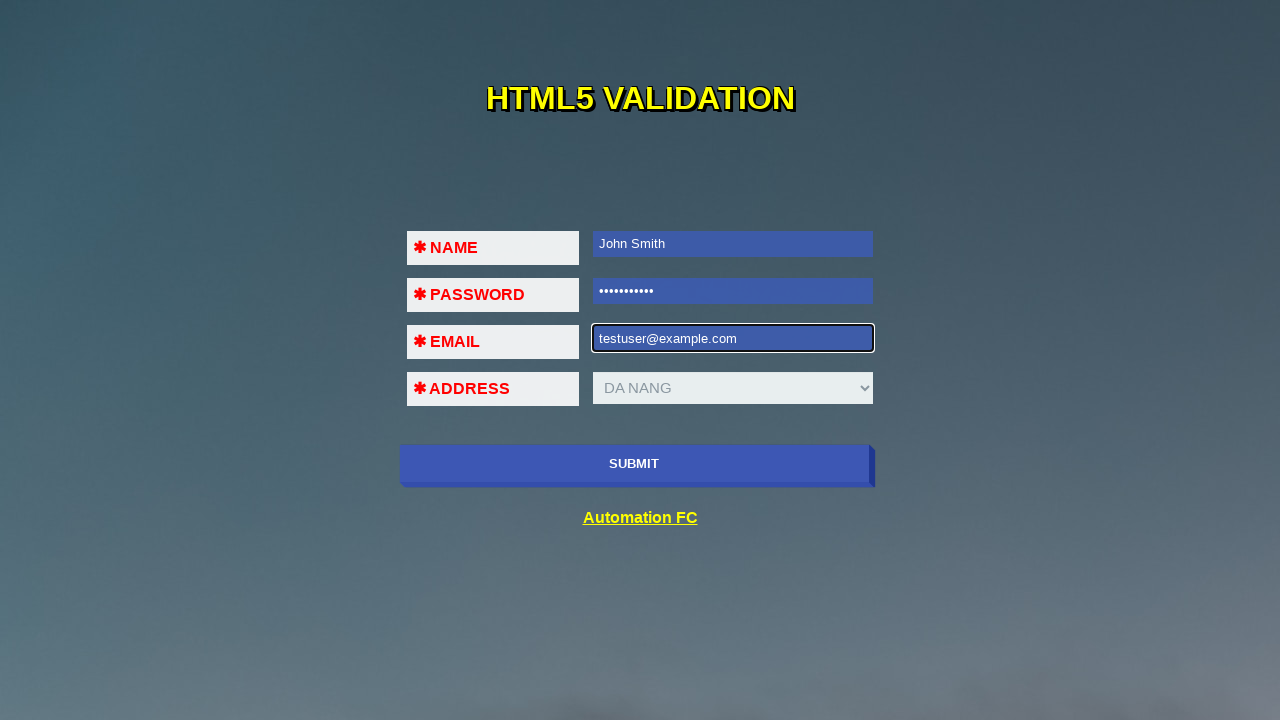

Clicked submit button to submit the complete form with all fields properly filled at (634, 464) on input[name='submit-btn']
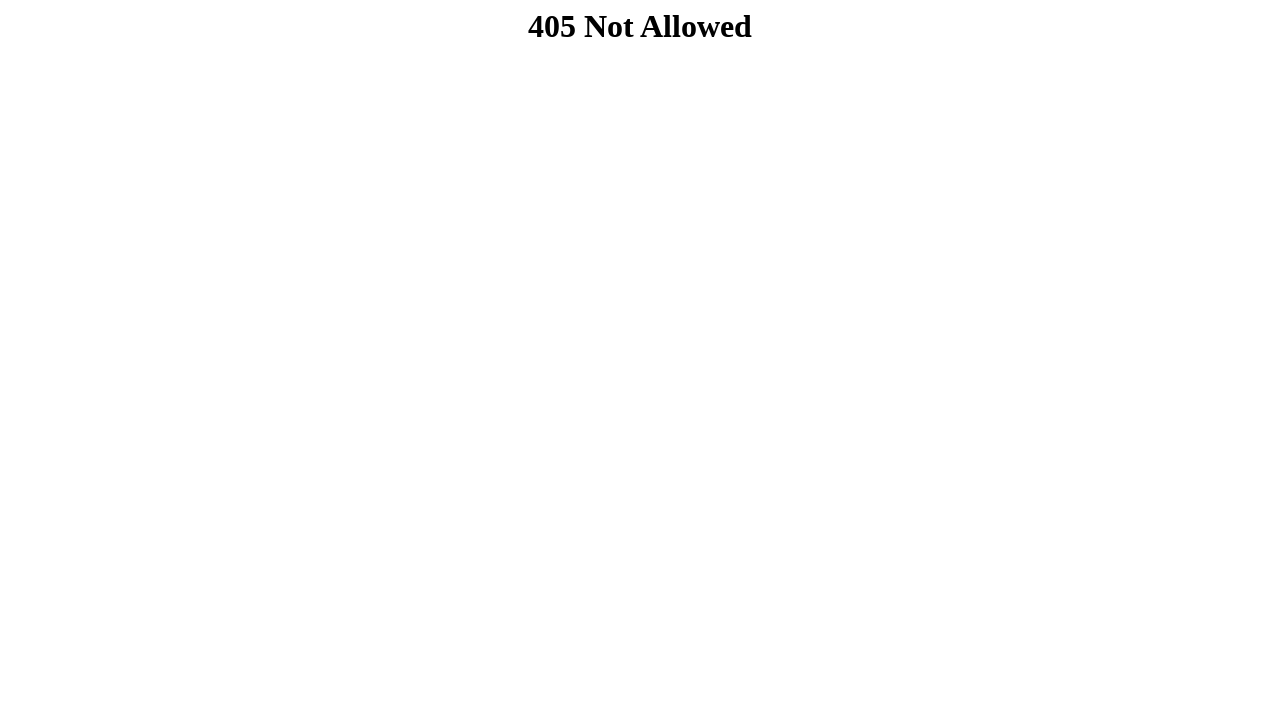

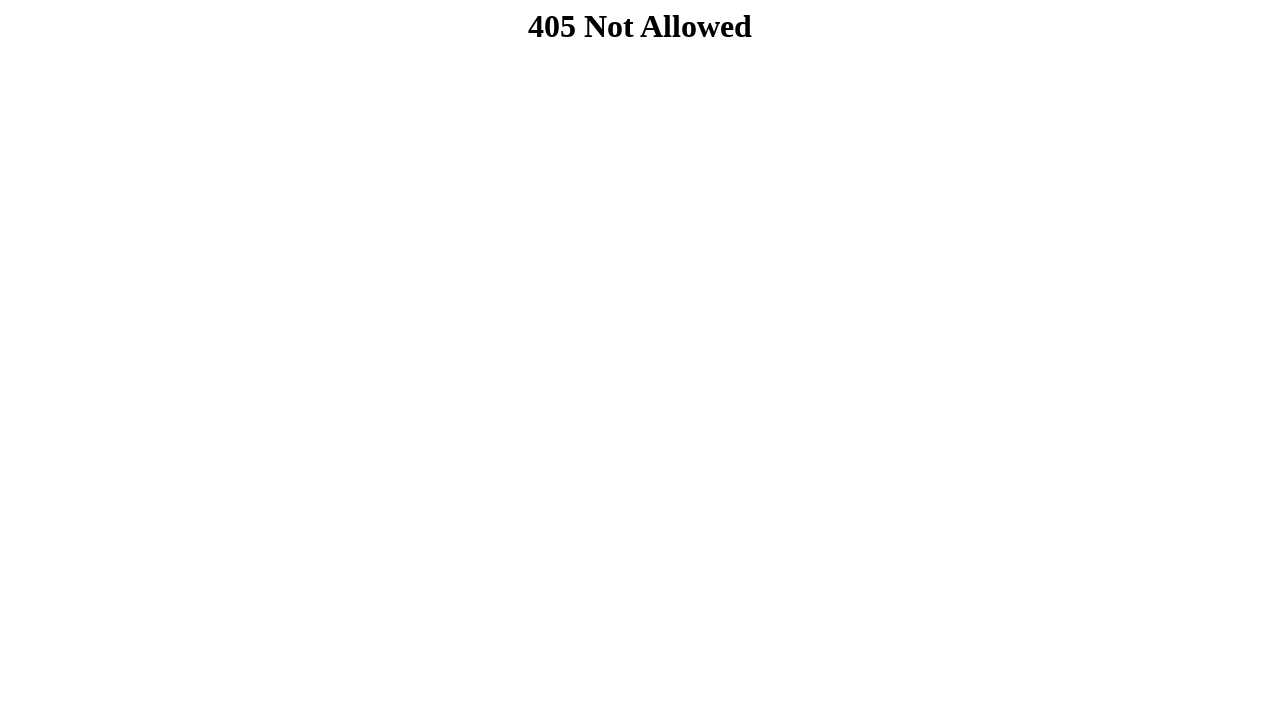